Tests the Dynamic Properties page on demoqa.com by navigating to the Elements section, clicking on Dynamic Properties submenu, and verifying dynamic buttons that enable after 5 seconds, change color, and become visible after a delay.

Starting URL: https://demoqa.com

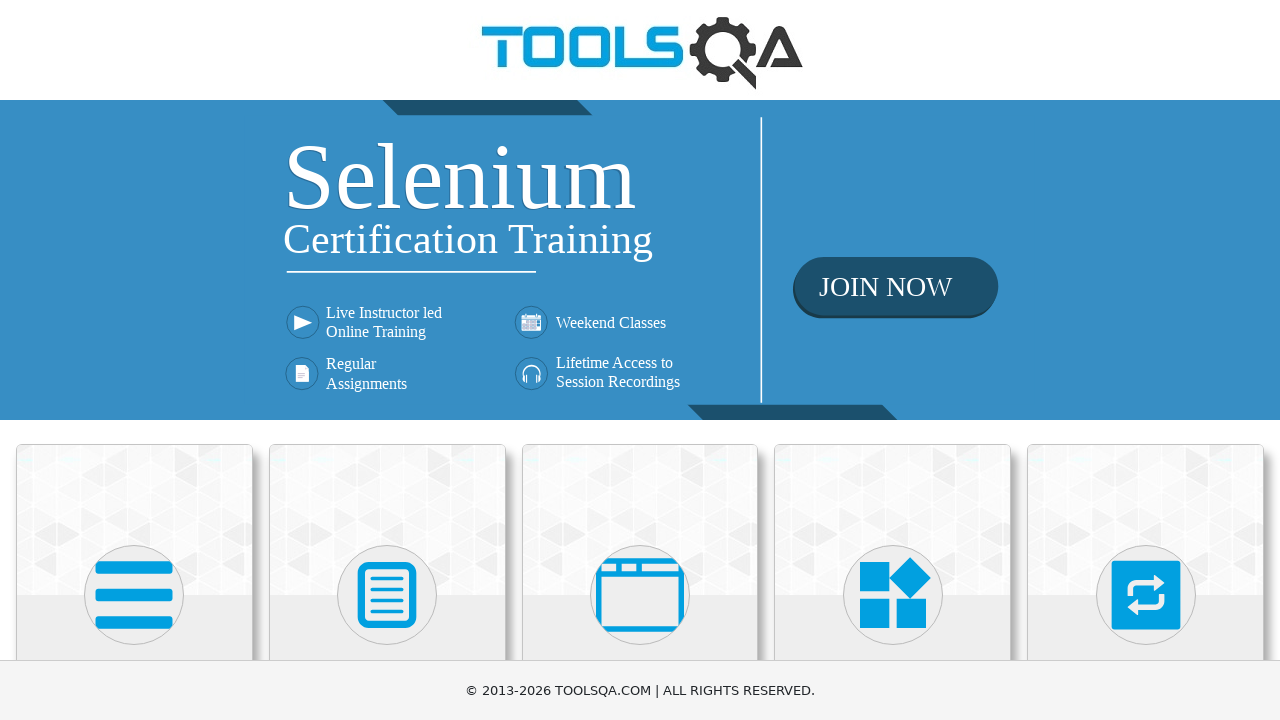

Scrolled Elements menu into view
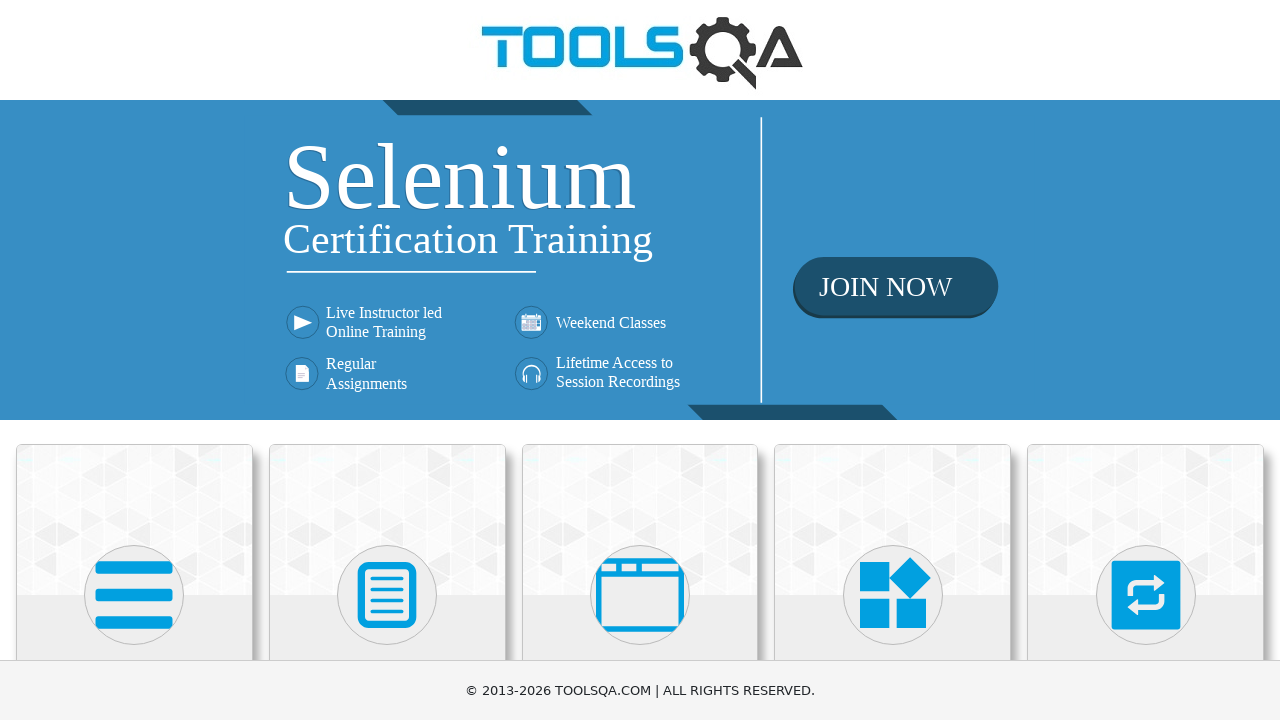

Clicked Elements menu at (134, 360) on text=Elements
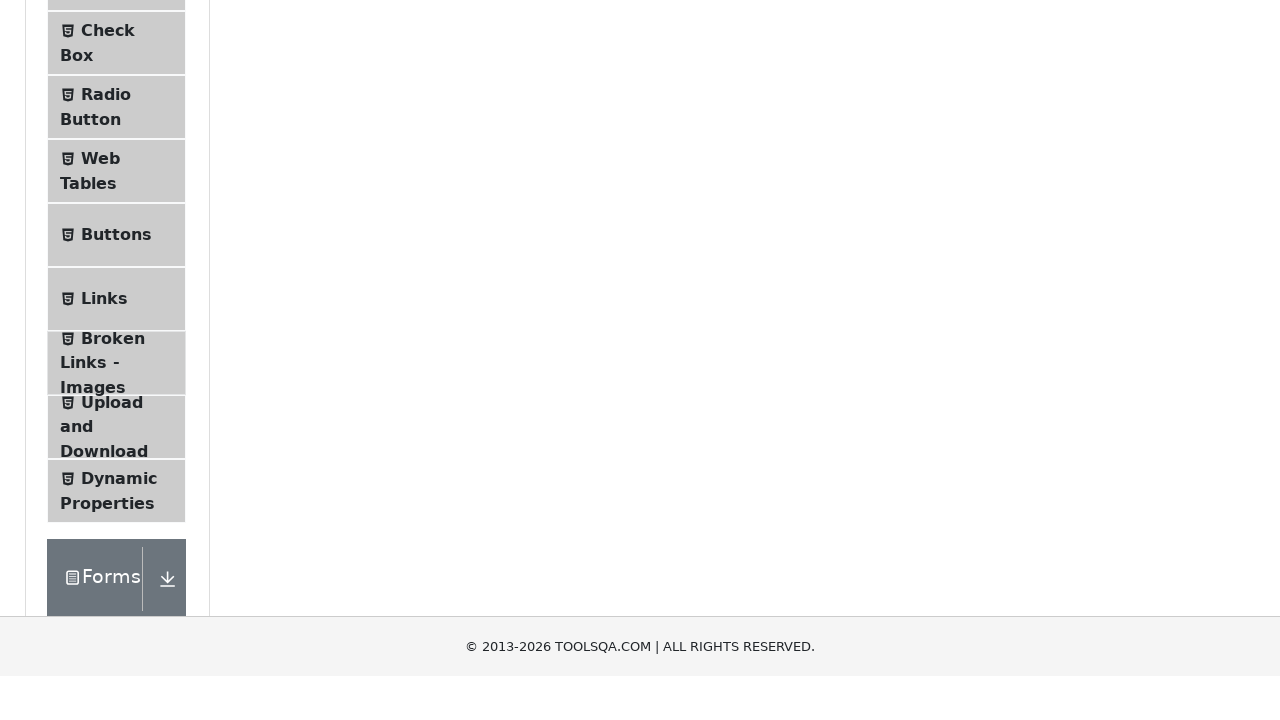

Scrolled Dynamic Properties submenu into view
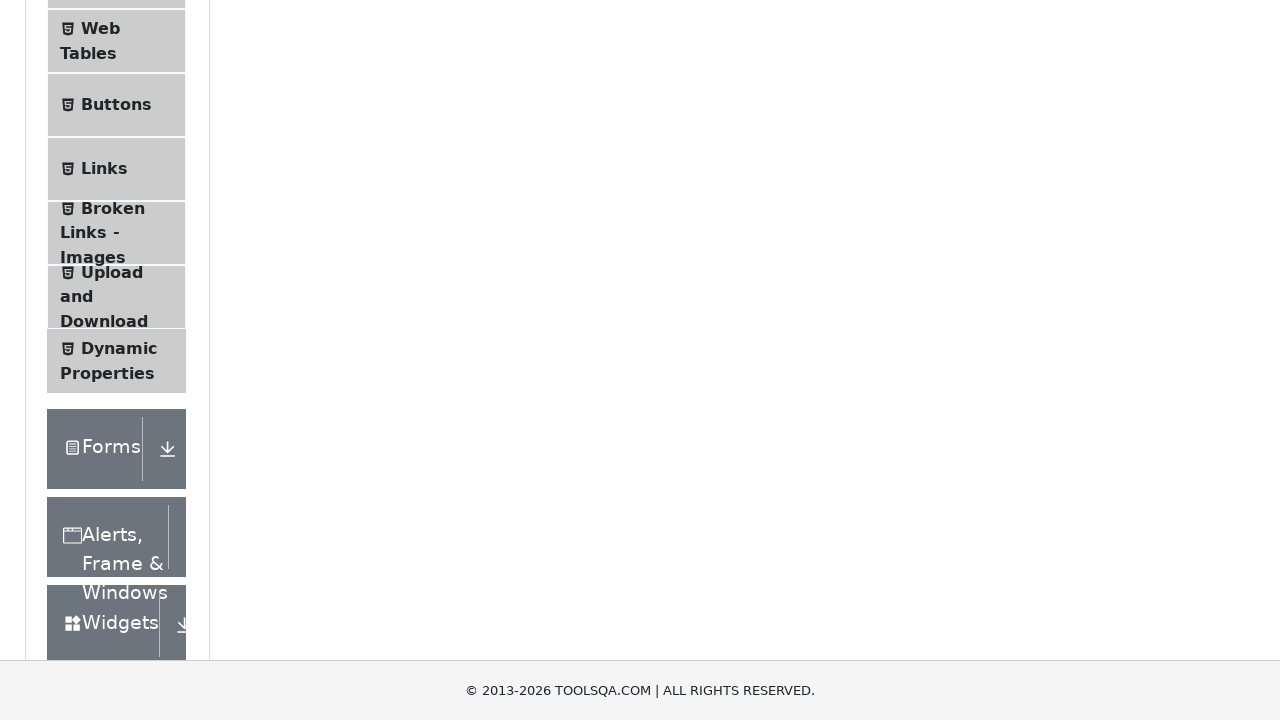

Clicked Dynamic Properties submenu at (119, 348) on text=Dynamic Properties
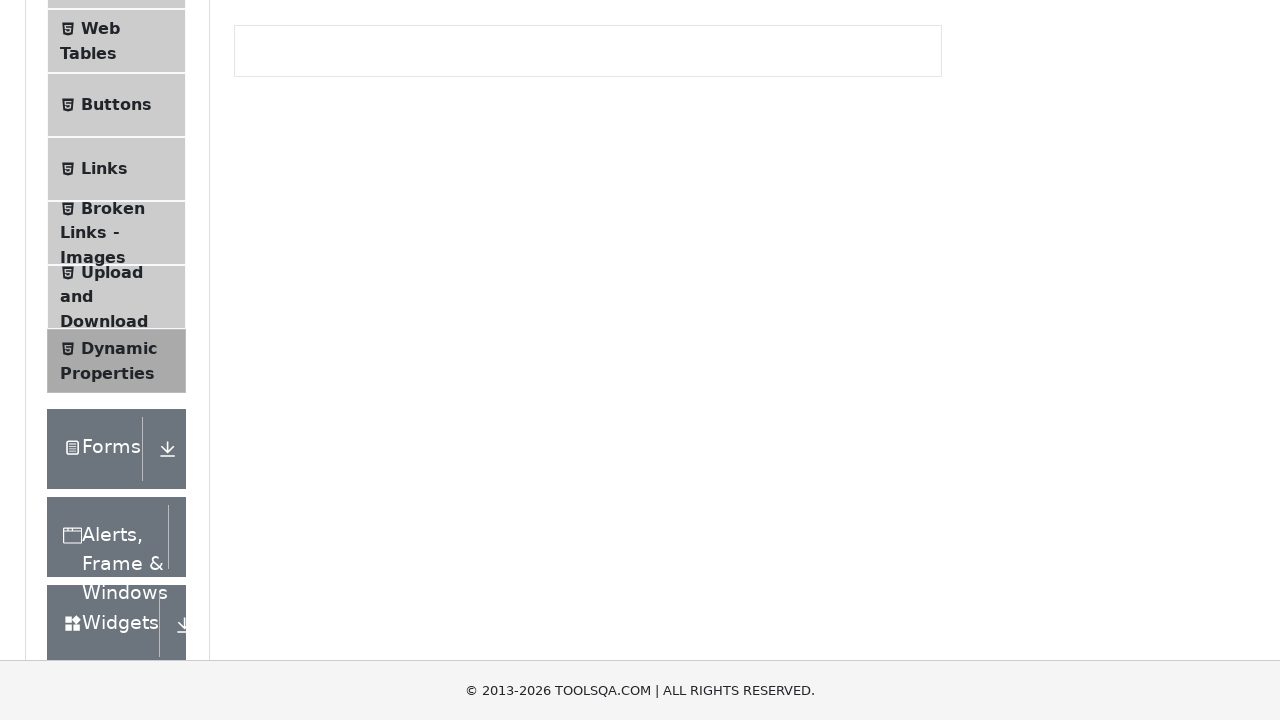

Verified 'Will enable 5 seconds' button is present
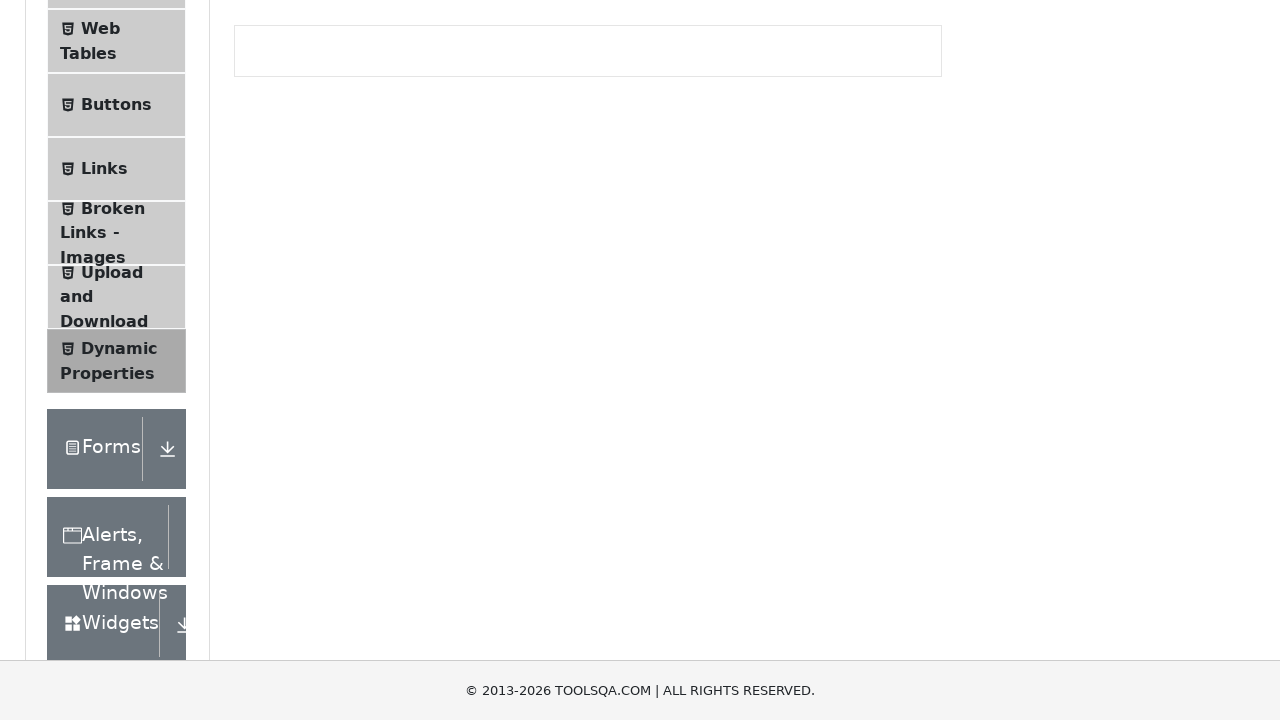

Verified 'Color Change' button is present
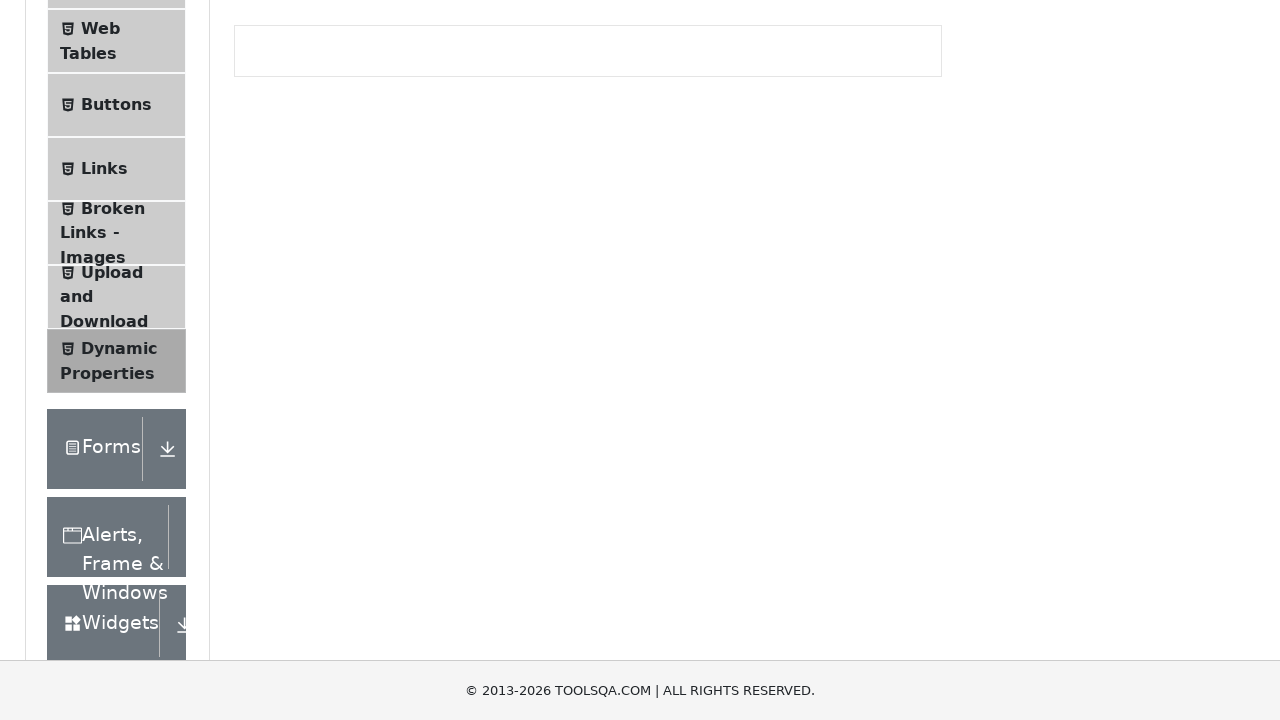

Verified 'Visible After 5 Seconds' button became visible after delay
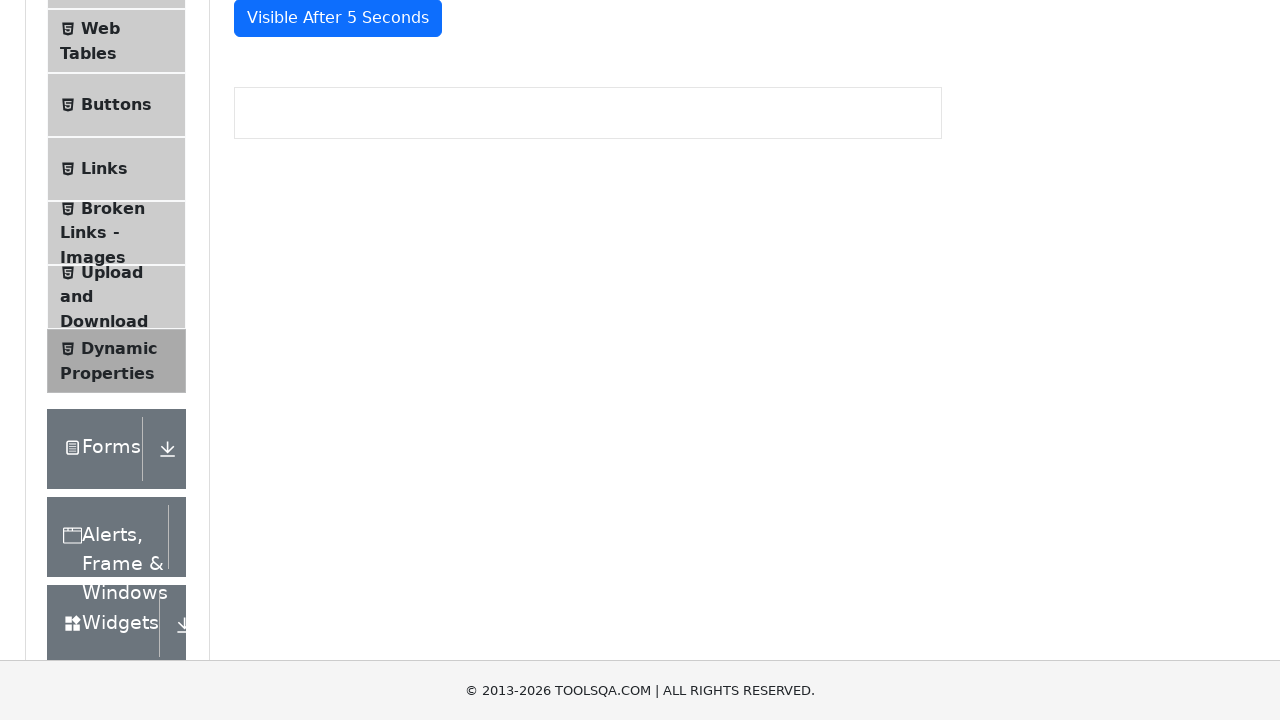

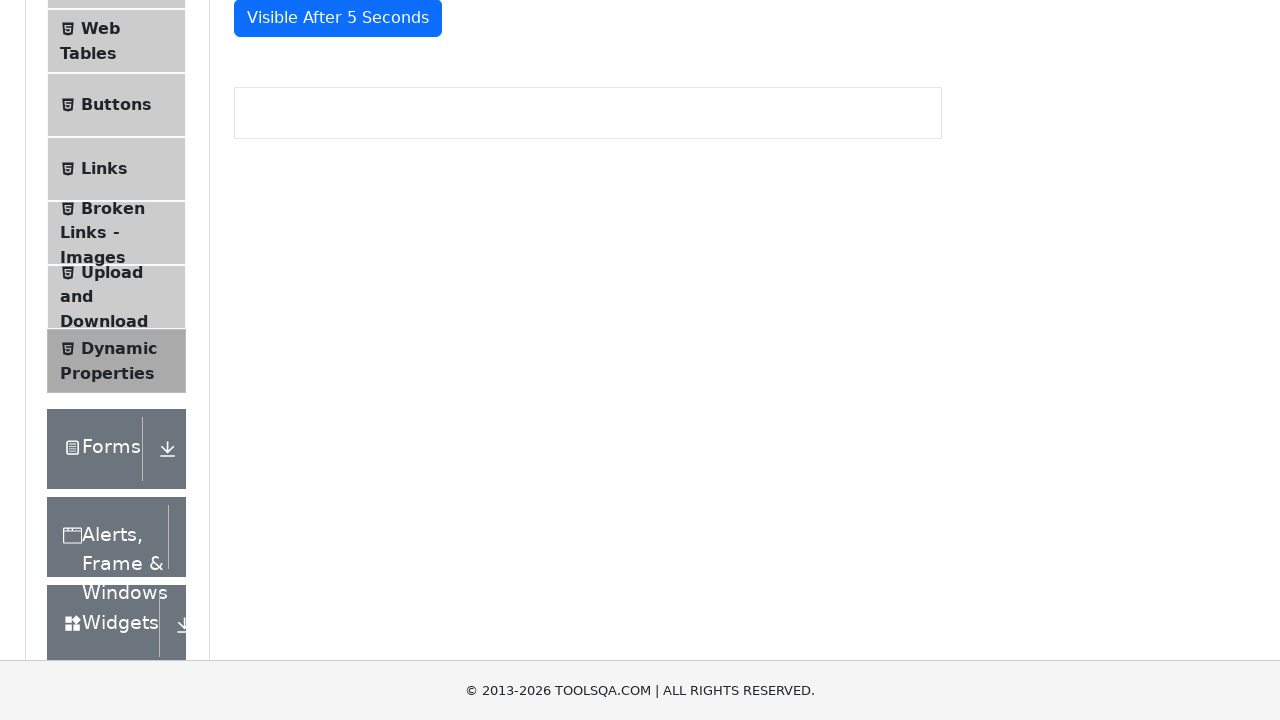